Tests text box input functionality by entering a name and verifying the value was entered correctly

Starting URL: https://demoqa.com/text-box

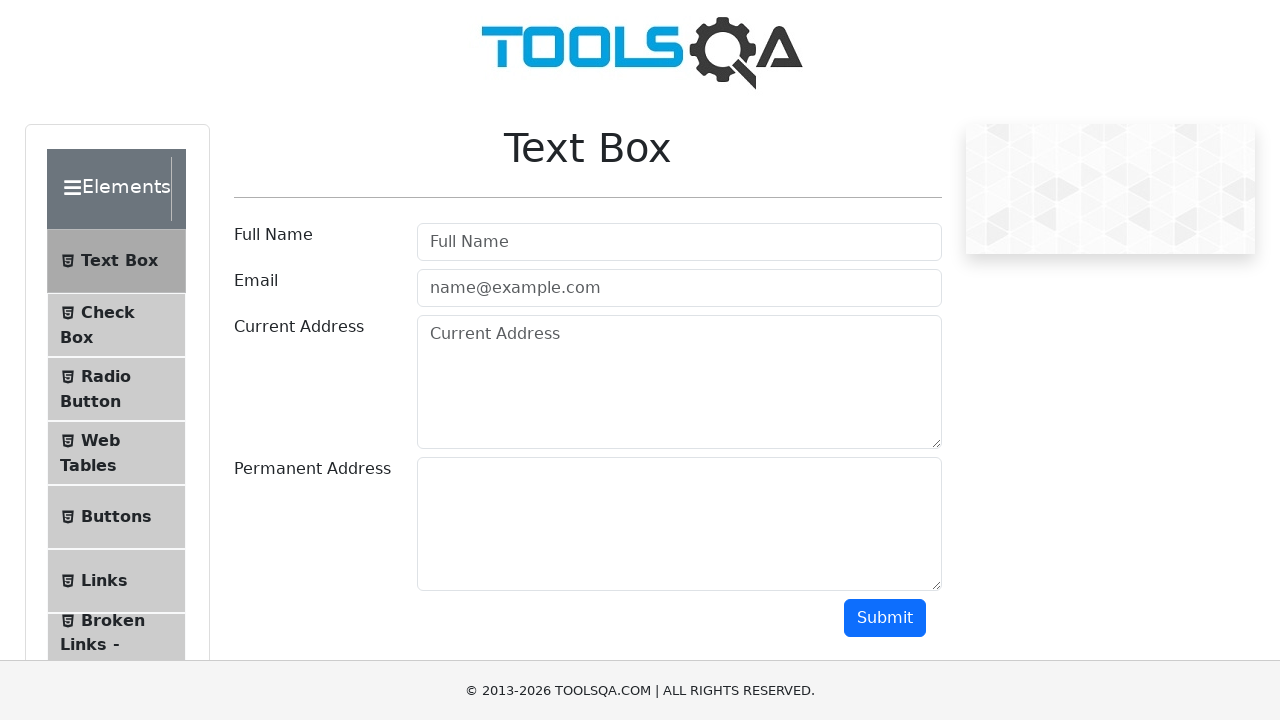

Entered 'Myname' into the username text box on #userName
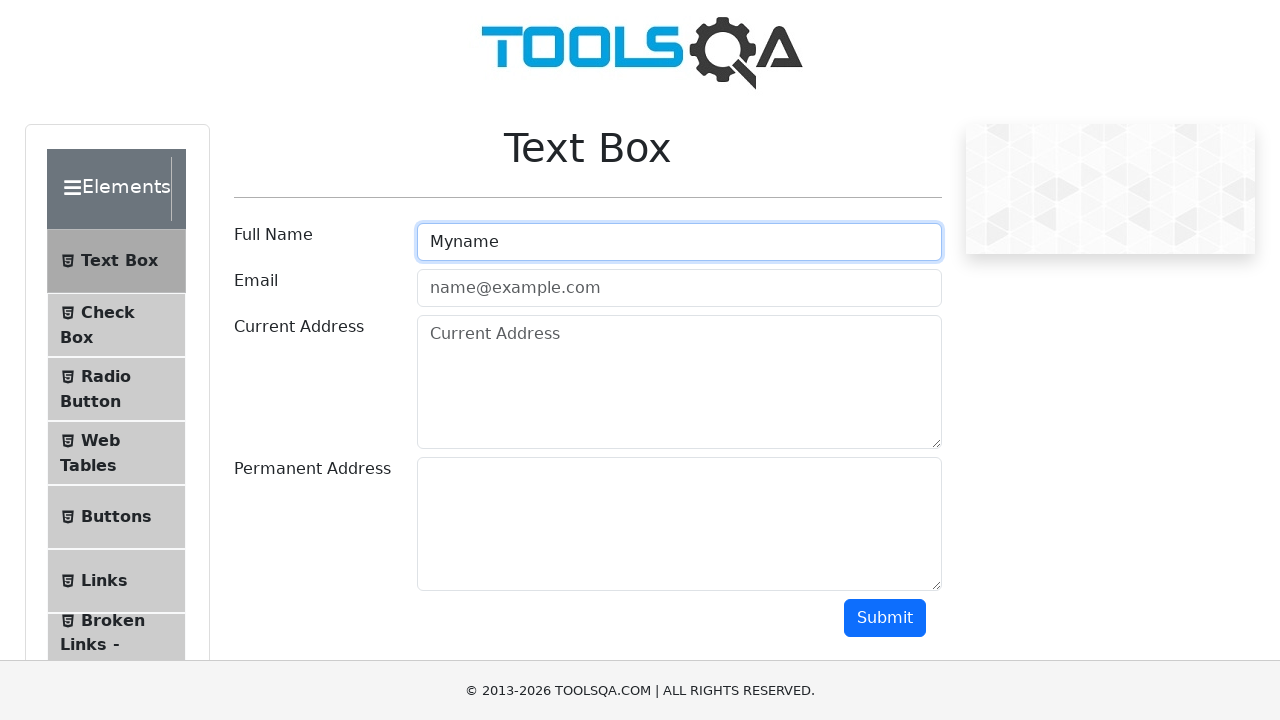

Verified that username text box contains 'Myname'
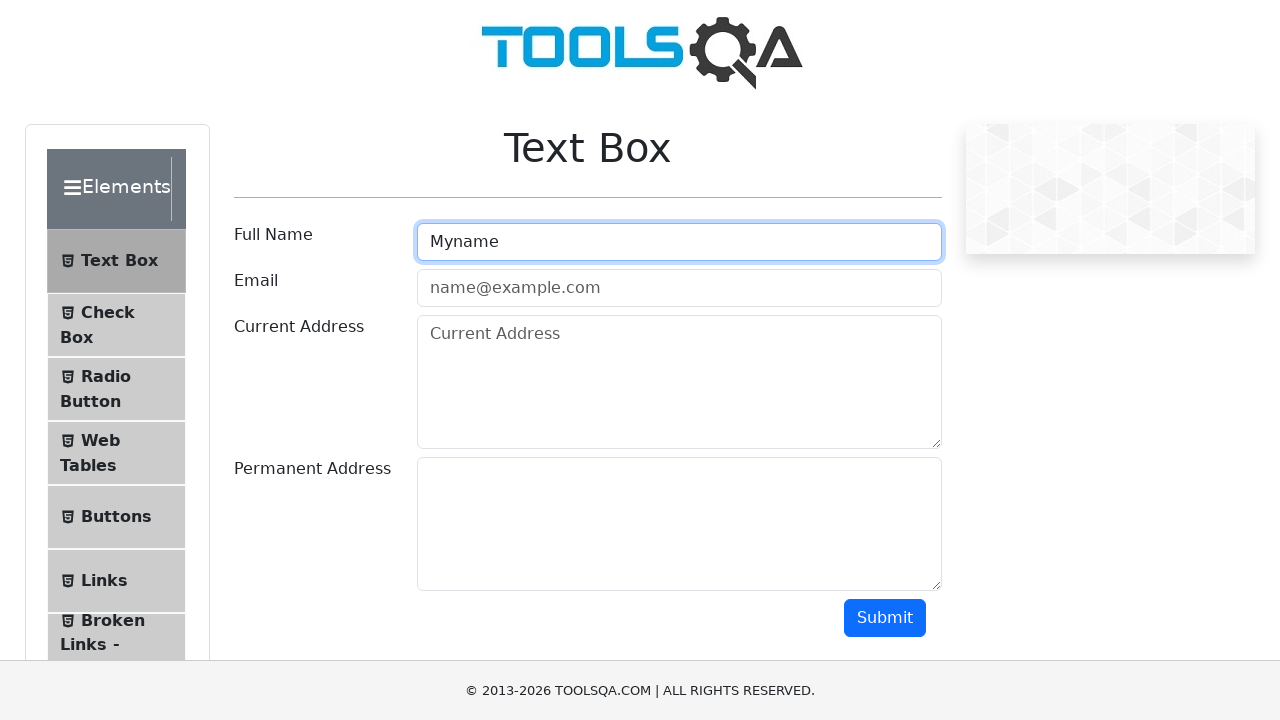

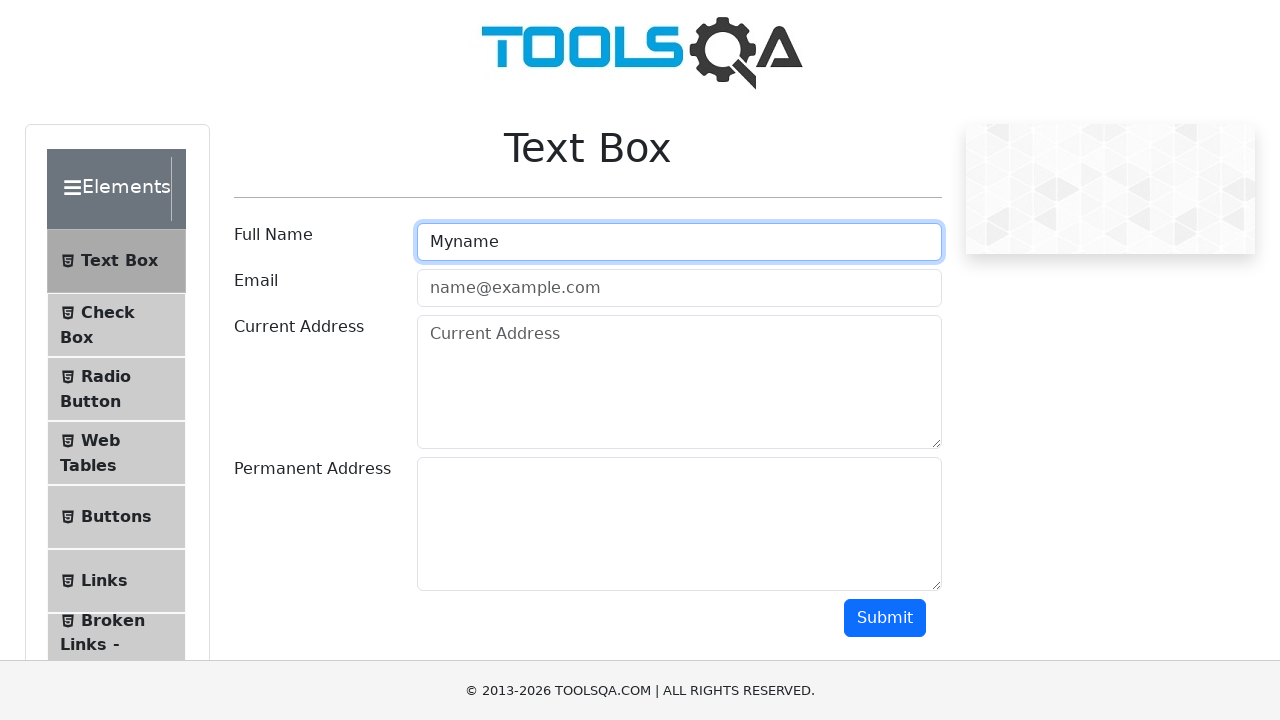